Navigates to a Vercel-hosted page with a button, though the test is marked as incomplete with a TODO comment

Starting URL: https://v0-button-to-open-v0-home-page-h5dizpkwp.vercel.app/

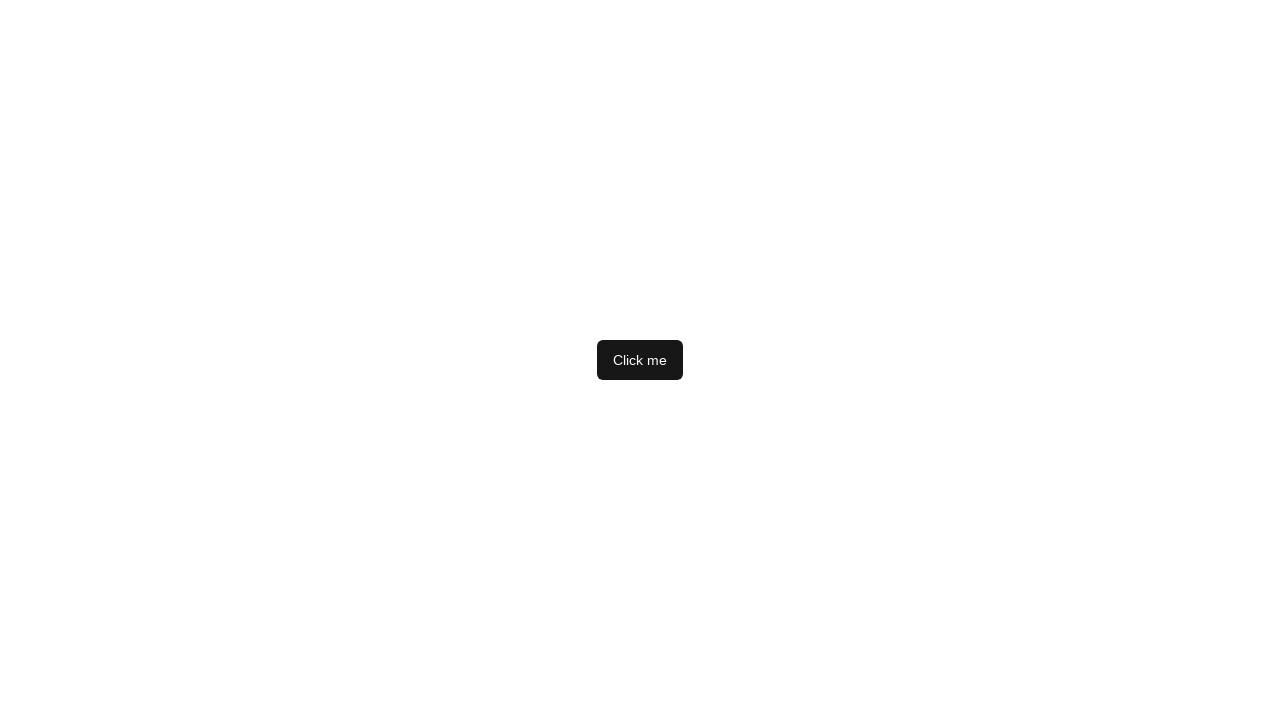

Waited for page to reach domcontentloaded state
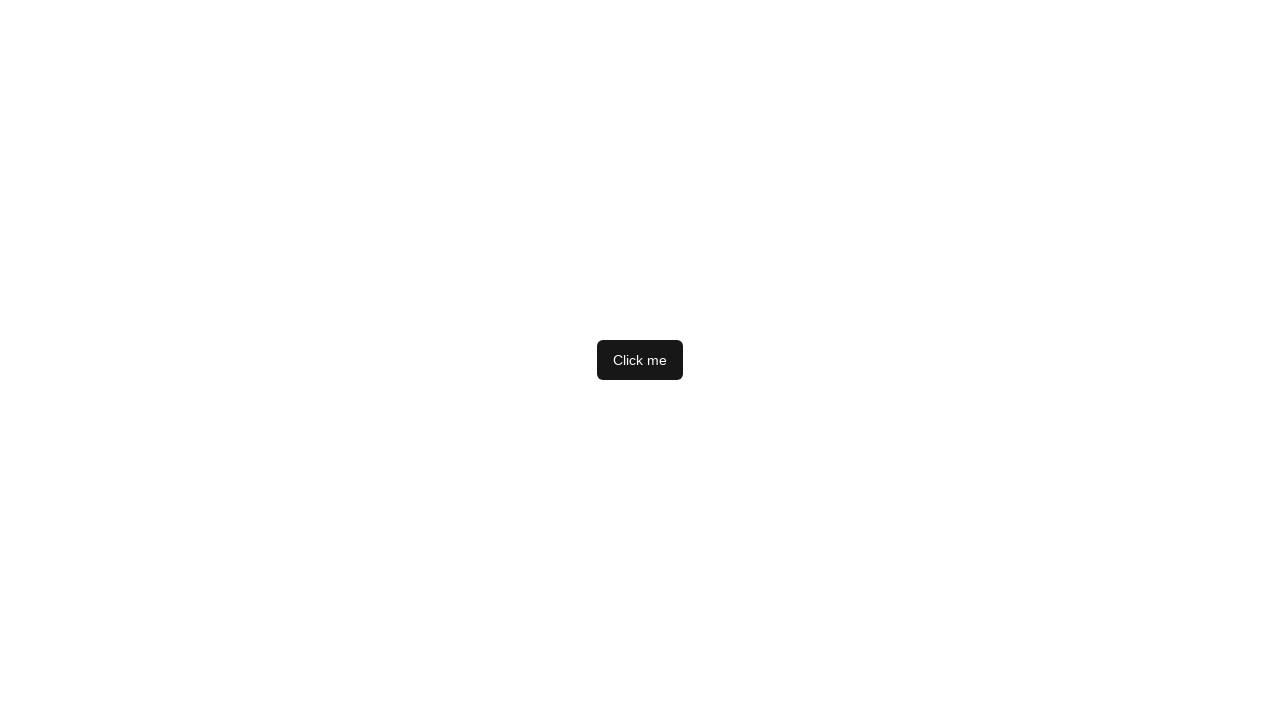

Clicked button on Vercel-hosted page at (640, 360) on button
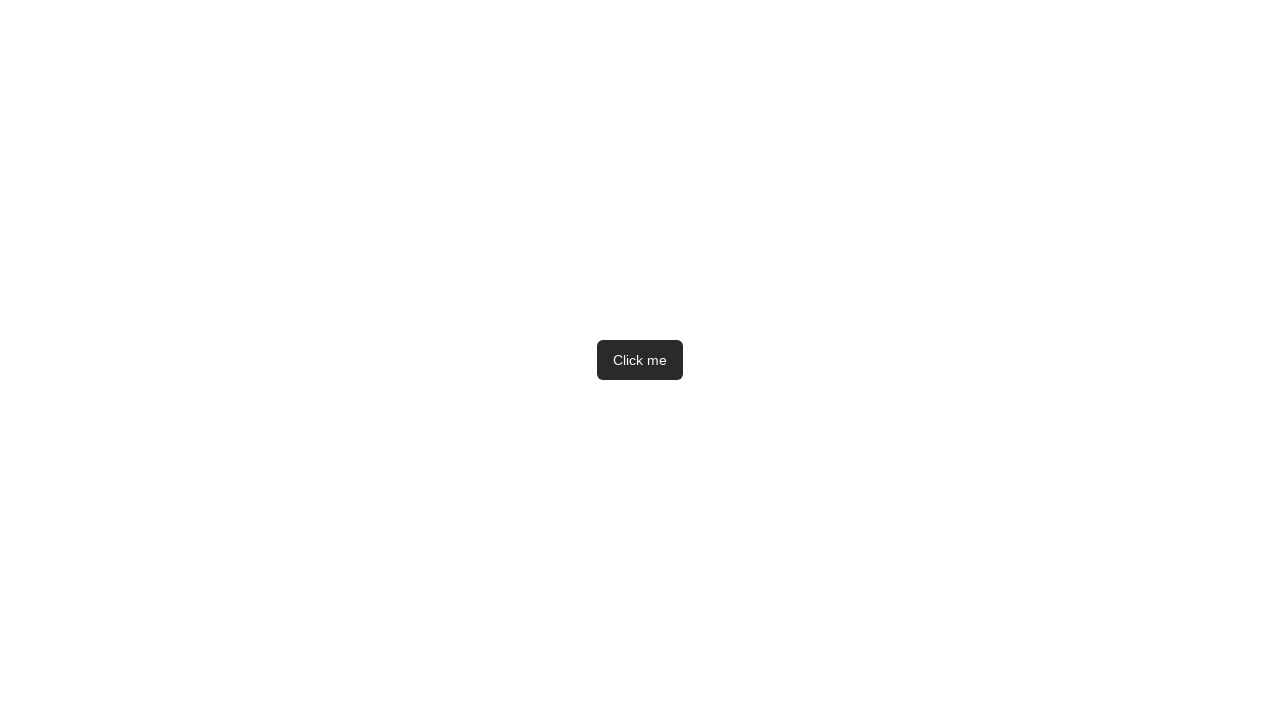

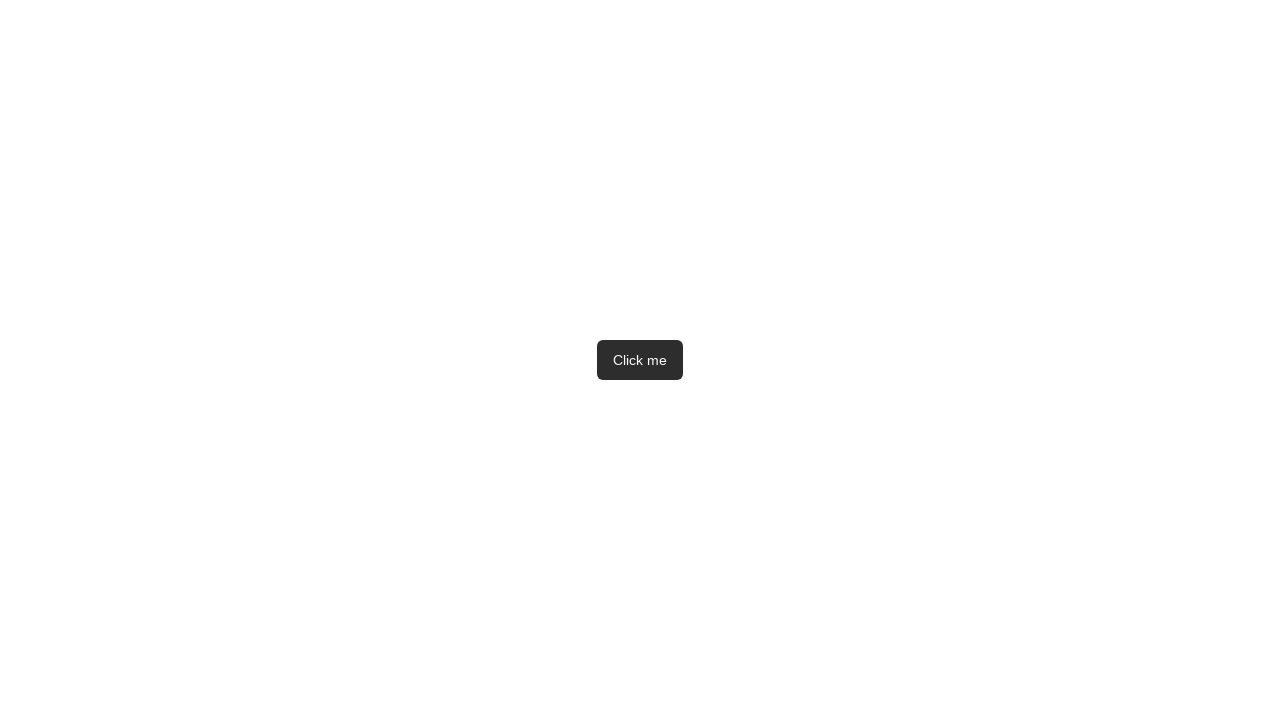